Tests XPath sibling traversal by navigating to an automation practice page and clicking a button using a following-sibling XPath selector

Starting URL: https://rahulshettyacademy.com/AutomationPractice/

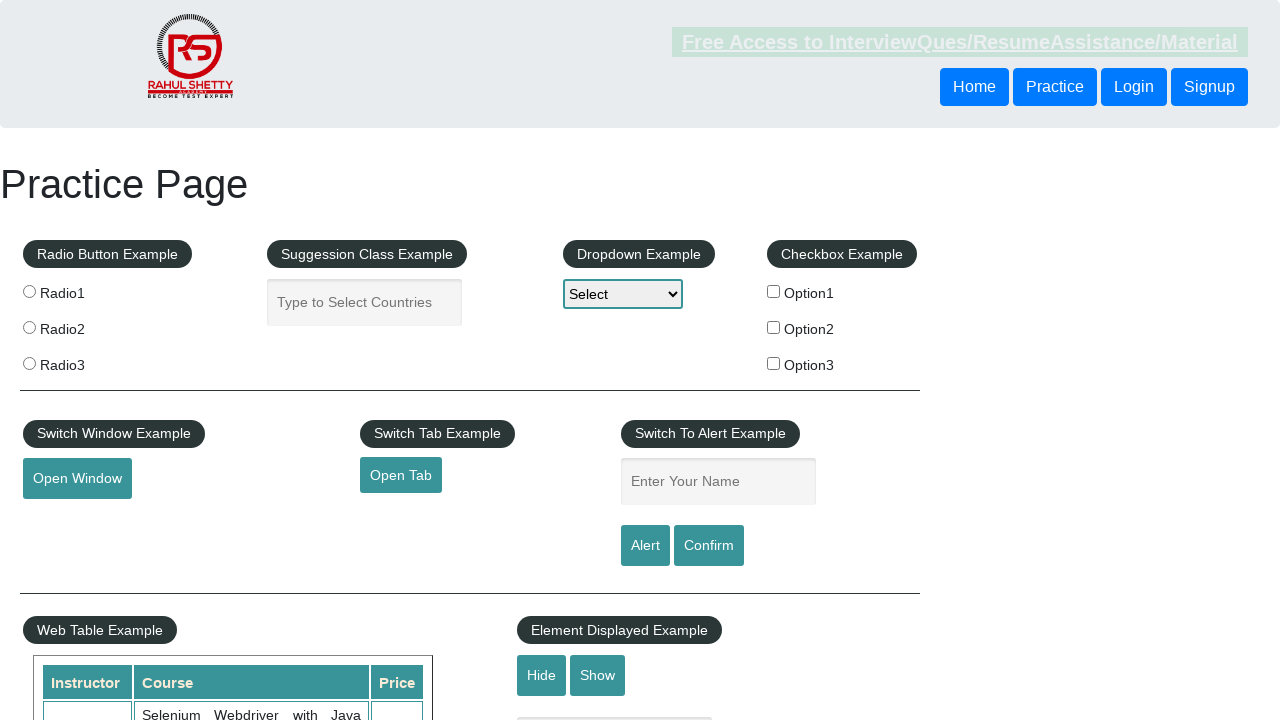

Navigated to automation practice page
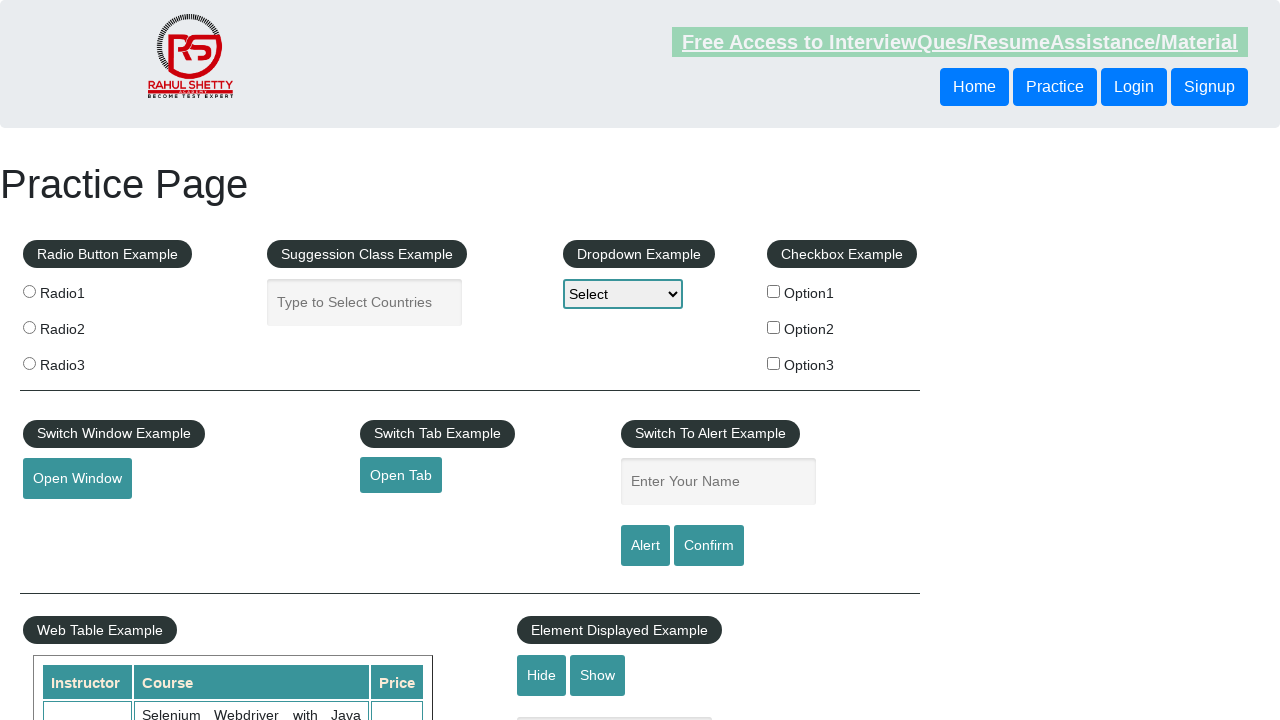

Clicked button using following-sibling XPath selector to traverse to sibling element at (1134, 87) on xpath=//header/div/button[1]/following-sibling::button[1]
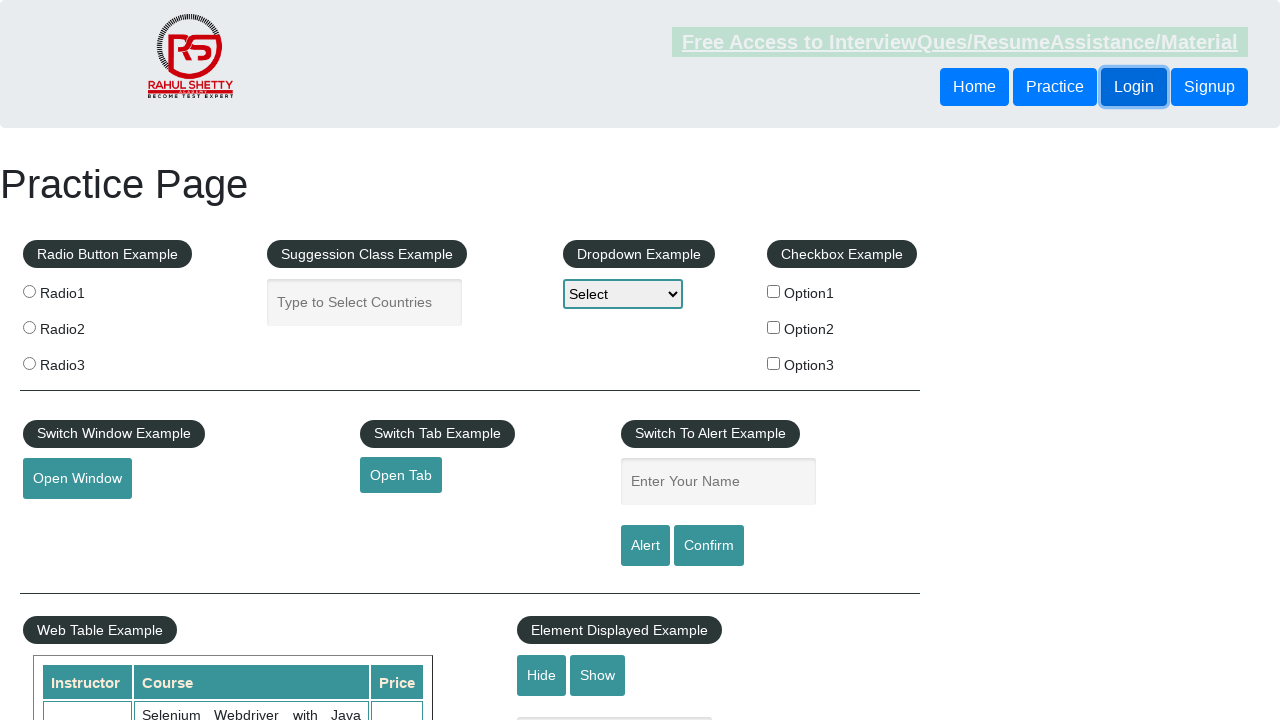

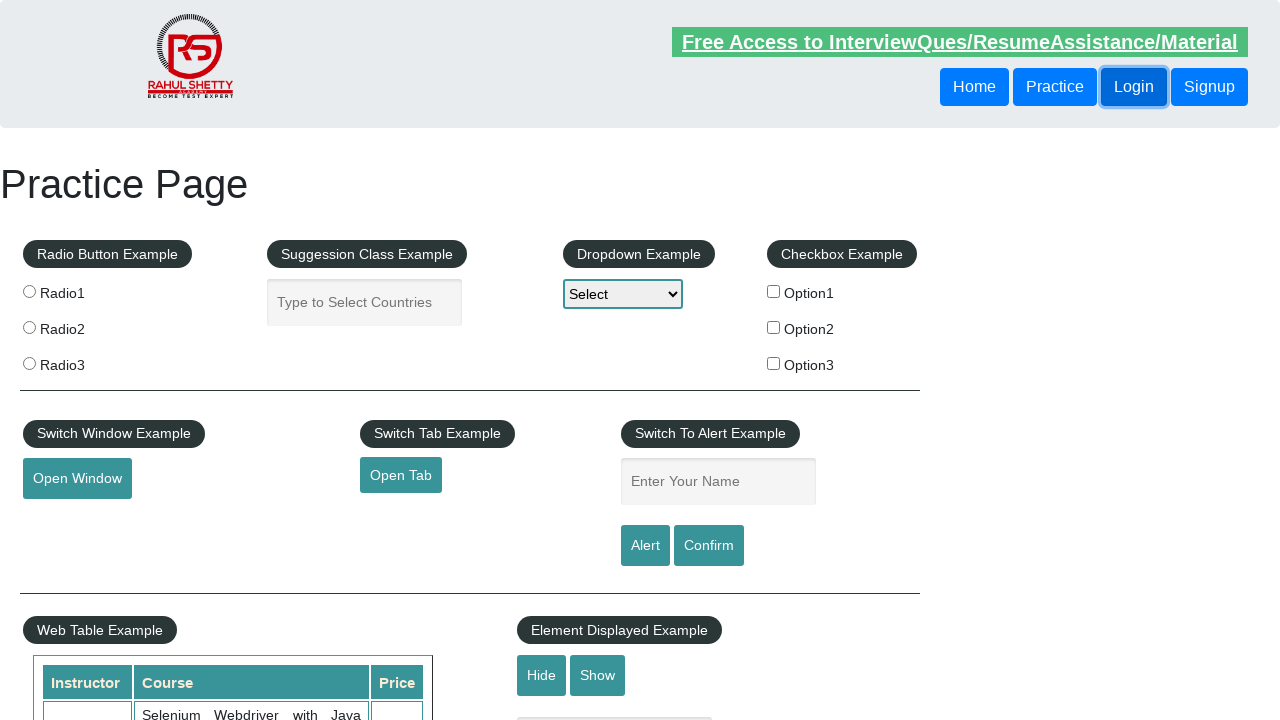